Tests mouse hover functionality by hovering over a user avatar image and verifying that the hidden caption text becomes visible.

Starting URL: https://the-internet.herokuapp.com/hovers

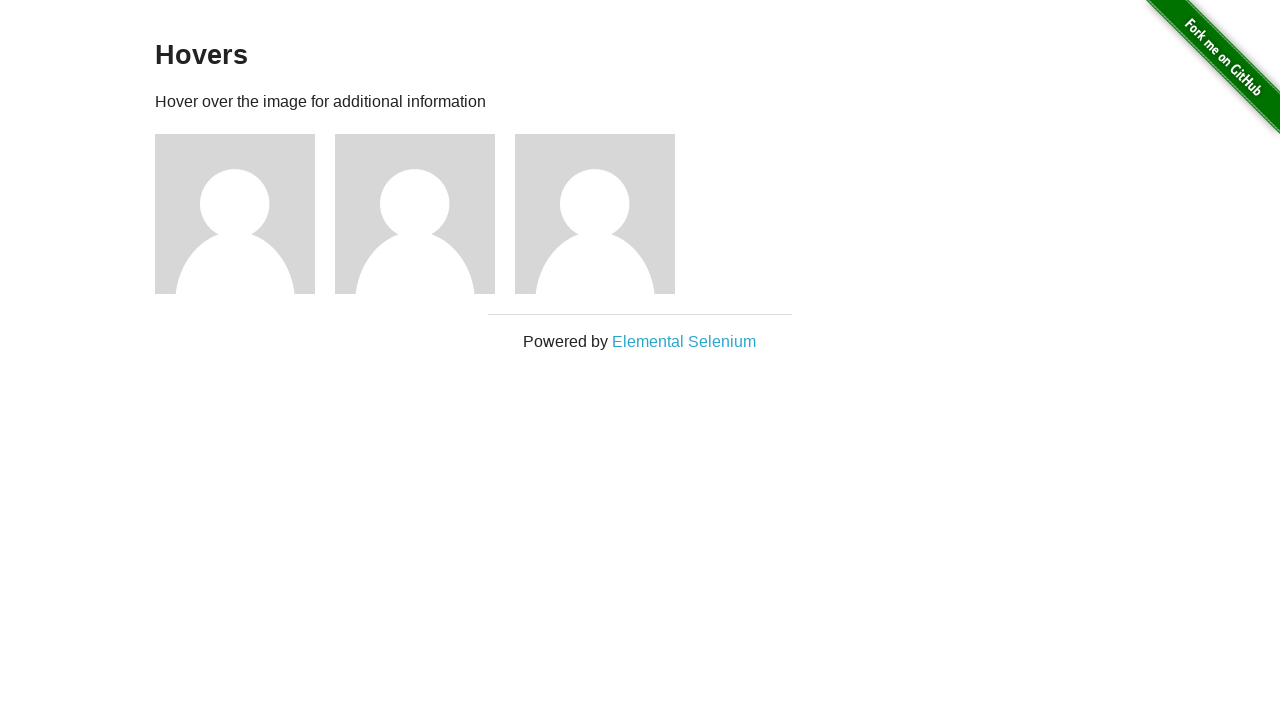

Navigated to the hovers test page
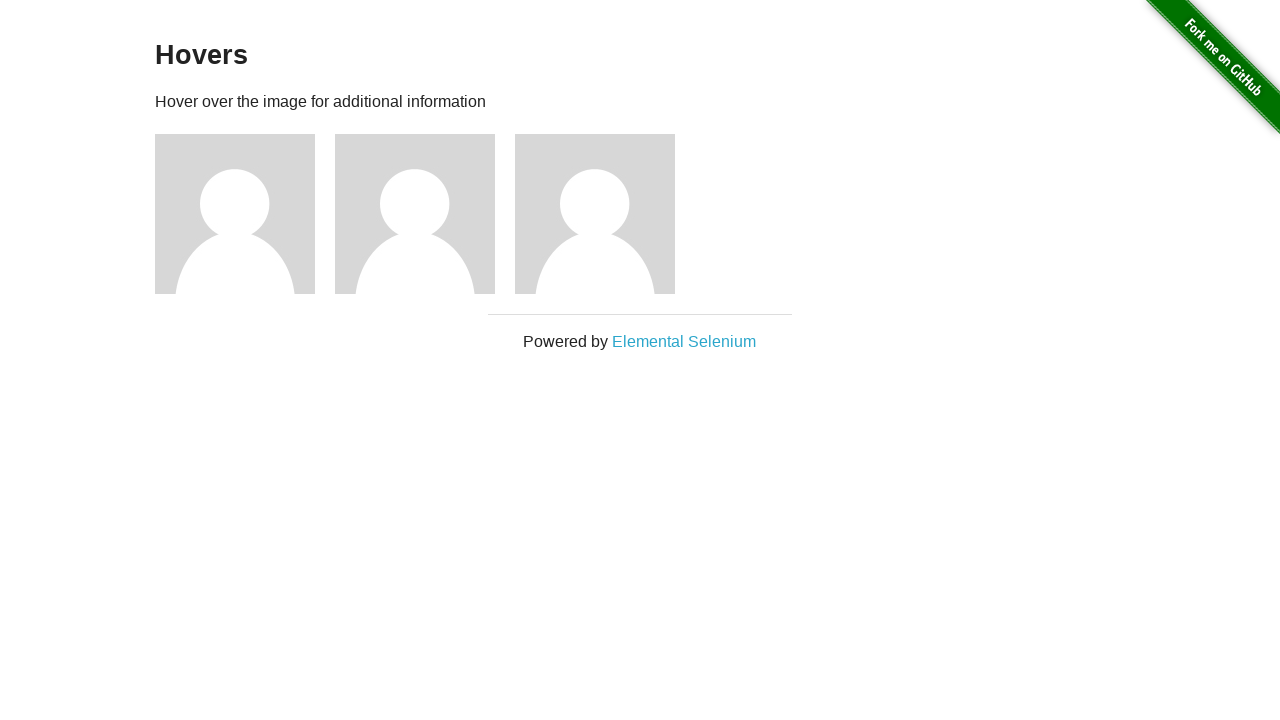

Located the first user avatar image
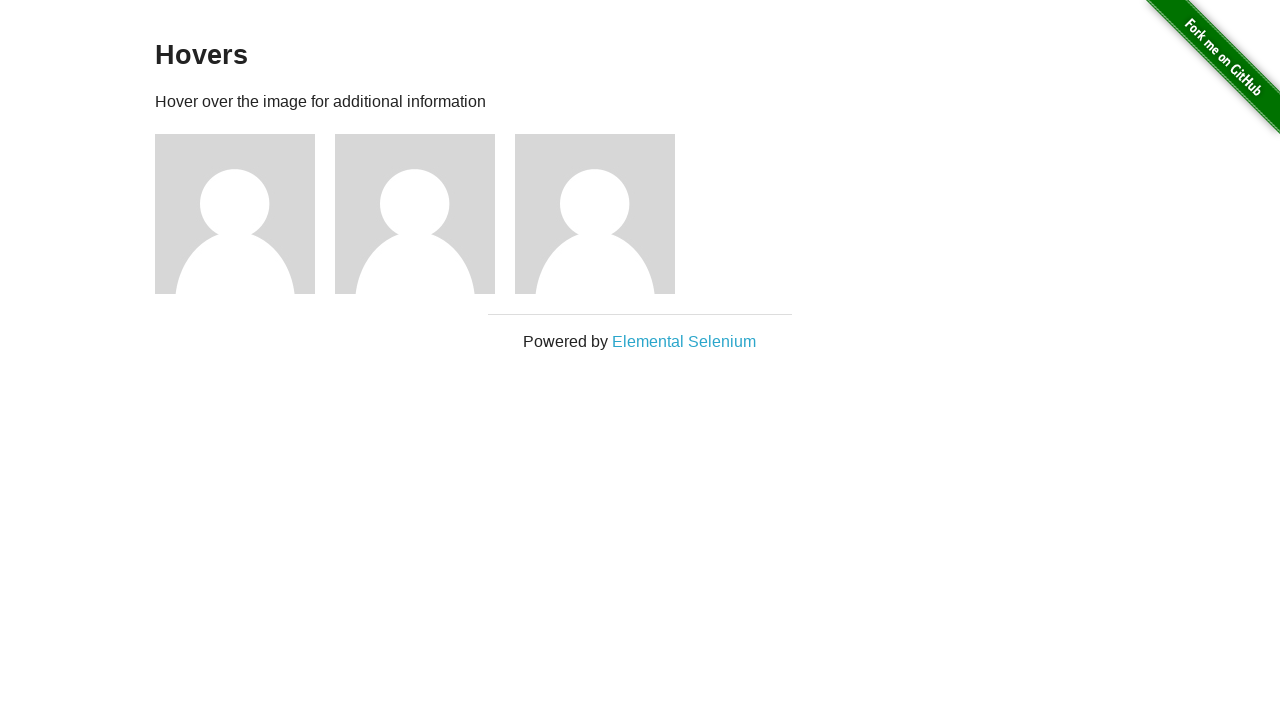

Hovered over the first user avatar image at (235, 214) on (//img[@alt='User Avatar'])[1]
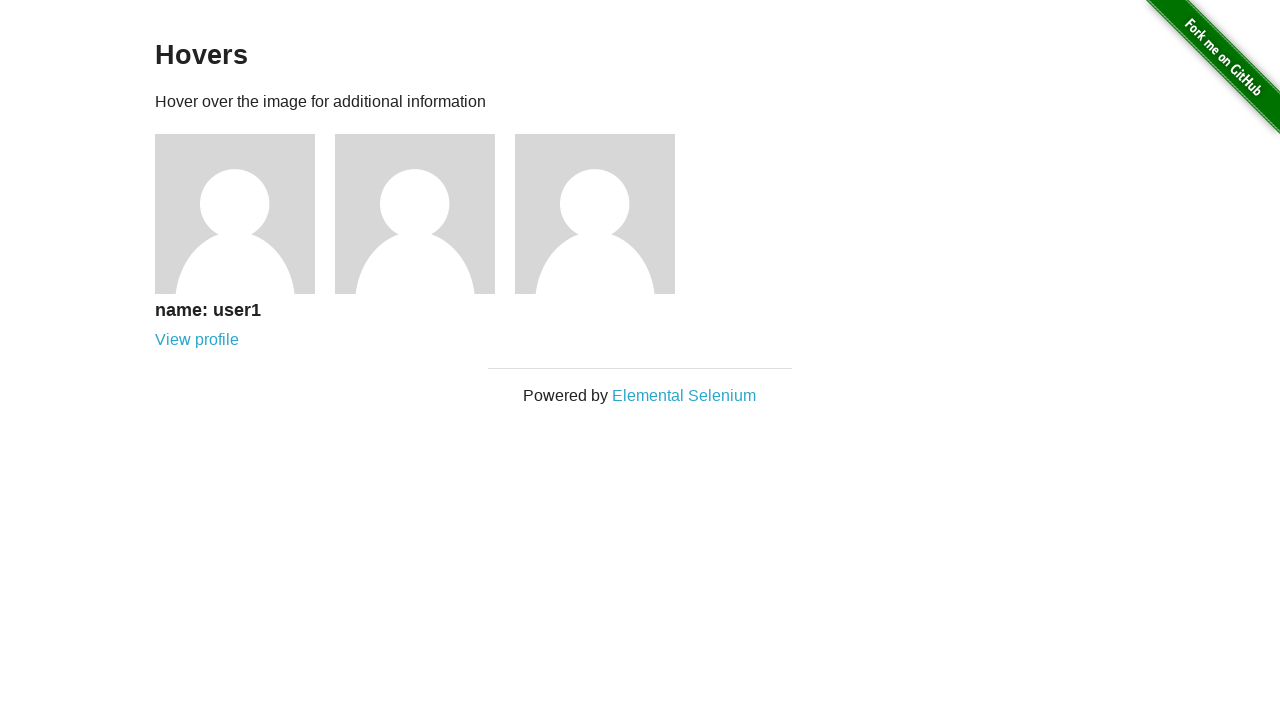

Caption text became visible after hovering
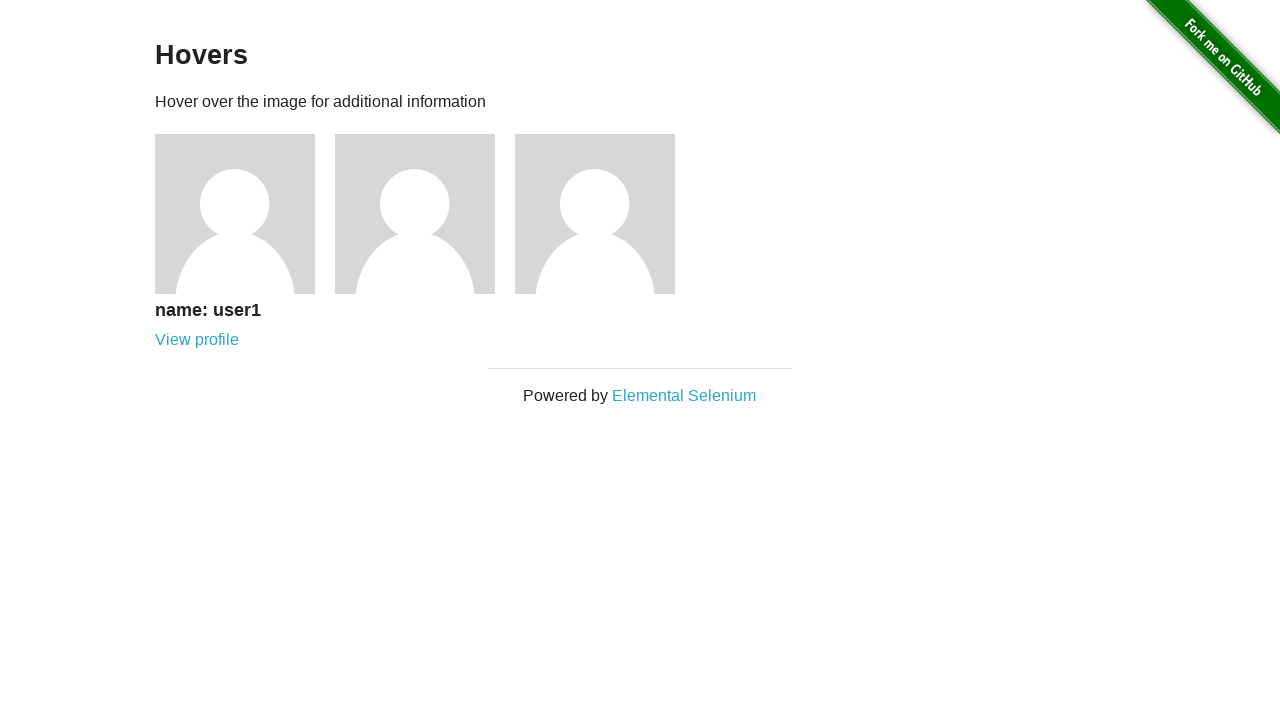

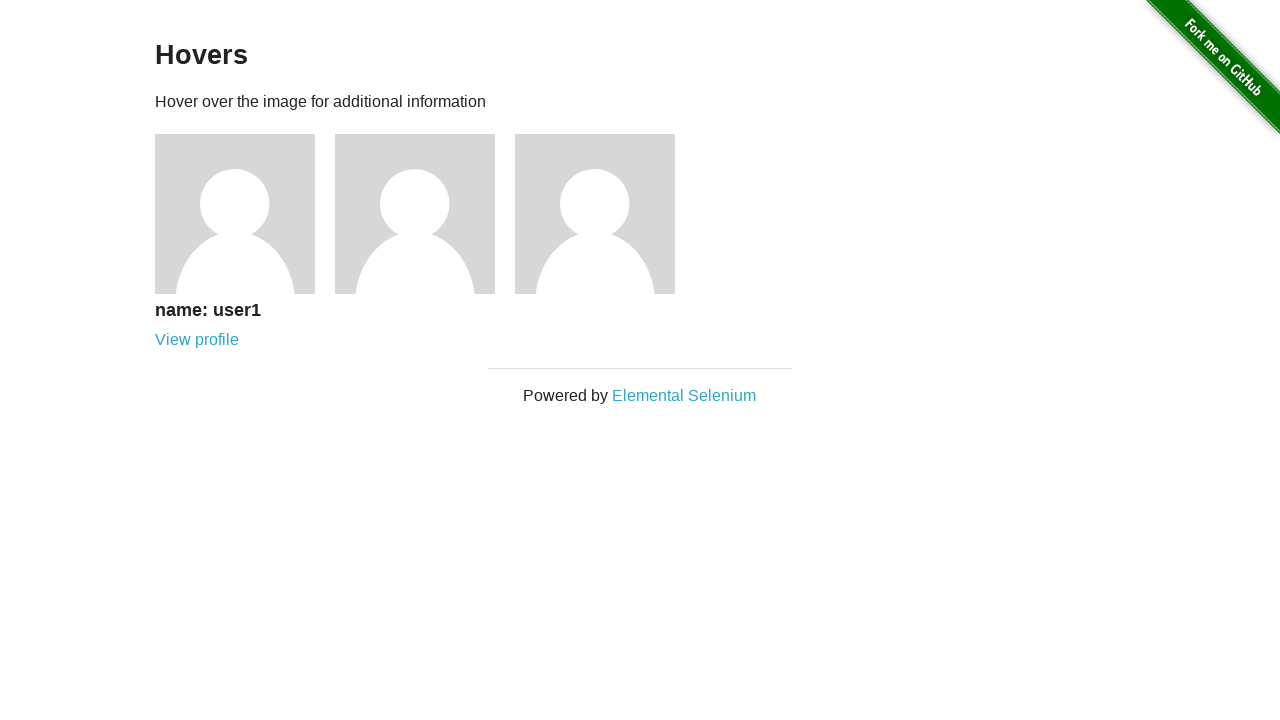